Tests that new items are appended to the bottom of the todo list by creating 3 items

Starting URL: https://demo.playwright.dev/todomvc

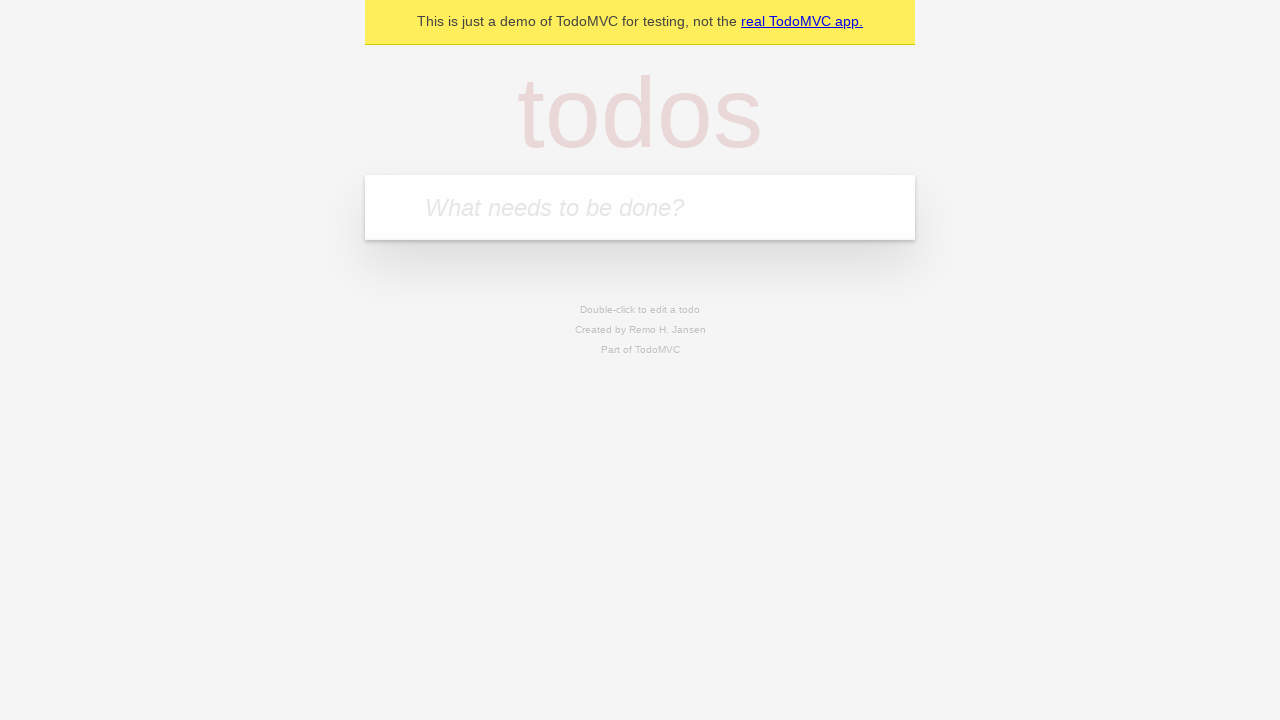

Filled todo input with 'buy some cheese' on internal:attr=[placeholder="What needs to be done?"i]
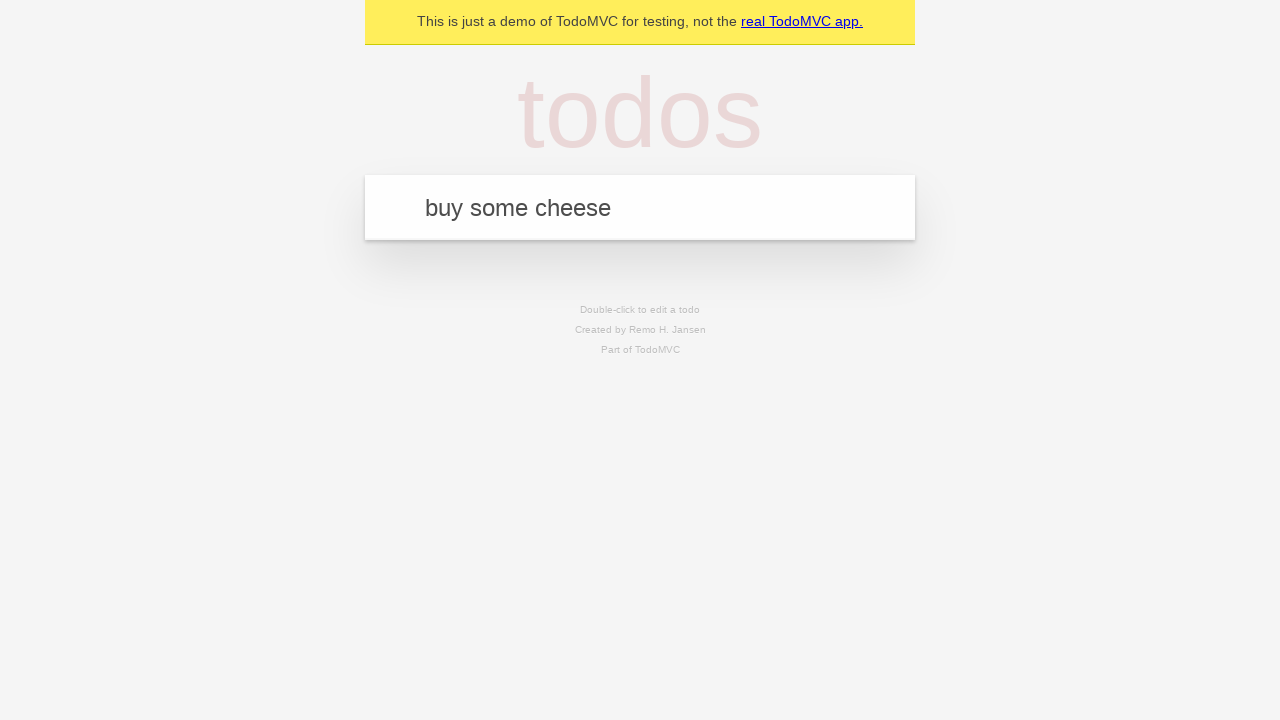

Pressed Enter to add first todo item on internal:attr=[placeholder="What needs to be done?"i]
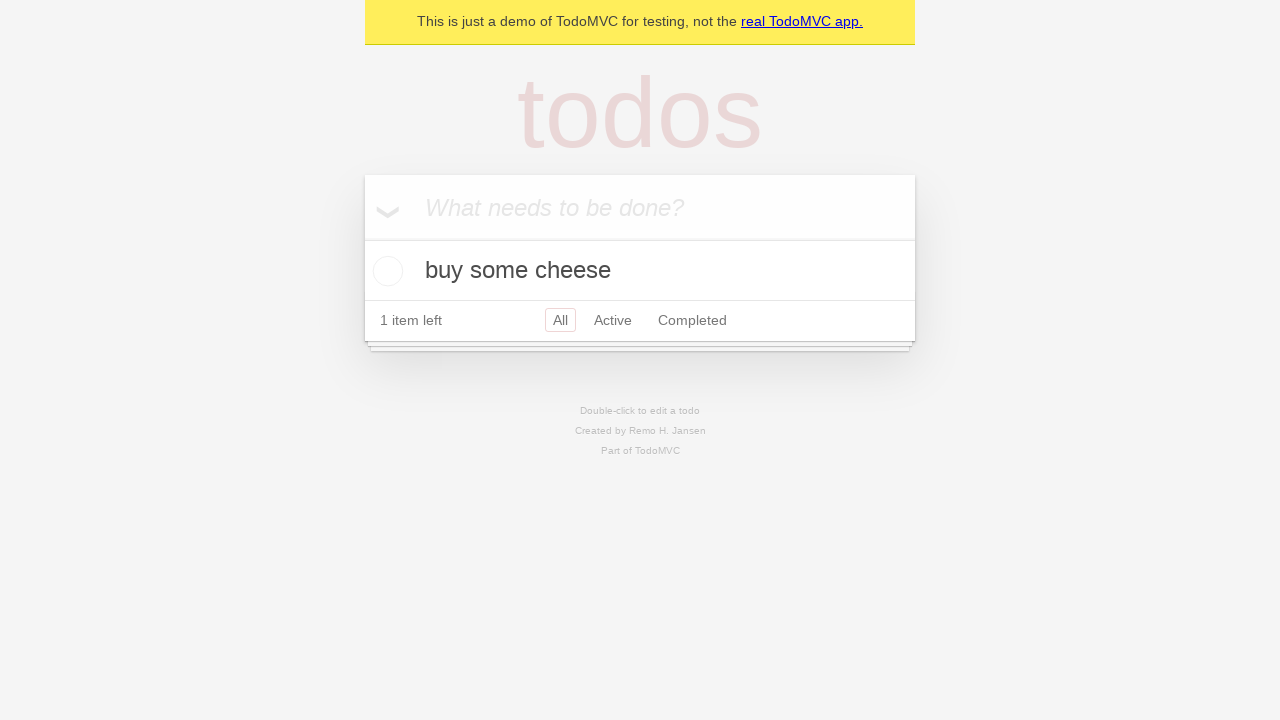

Filled todo input with 'feed the cat' on internal:attr=[placeholder="What needs to be done?"i]
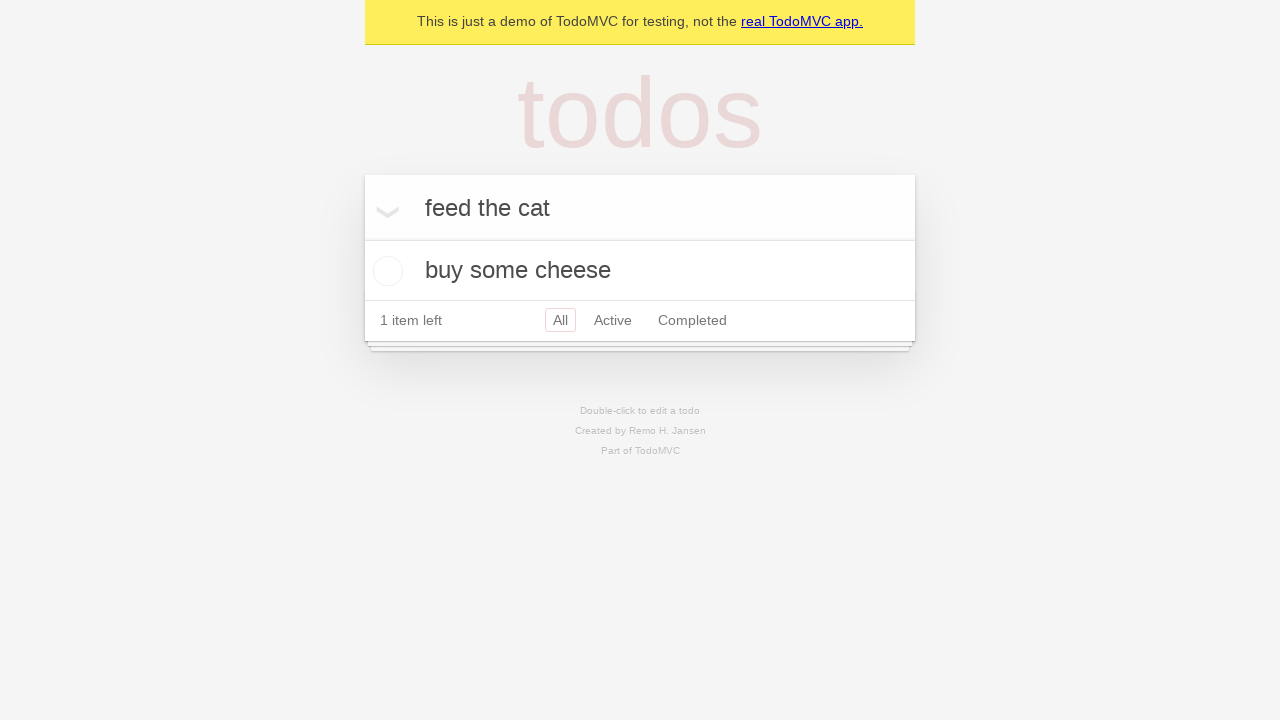

Pressed Enter to add second todo item on internal:attr=[placeholder="What needs to be done?"i]
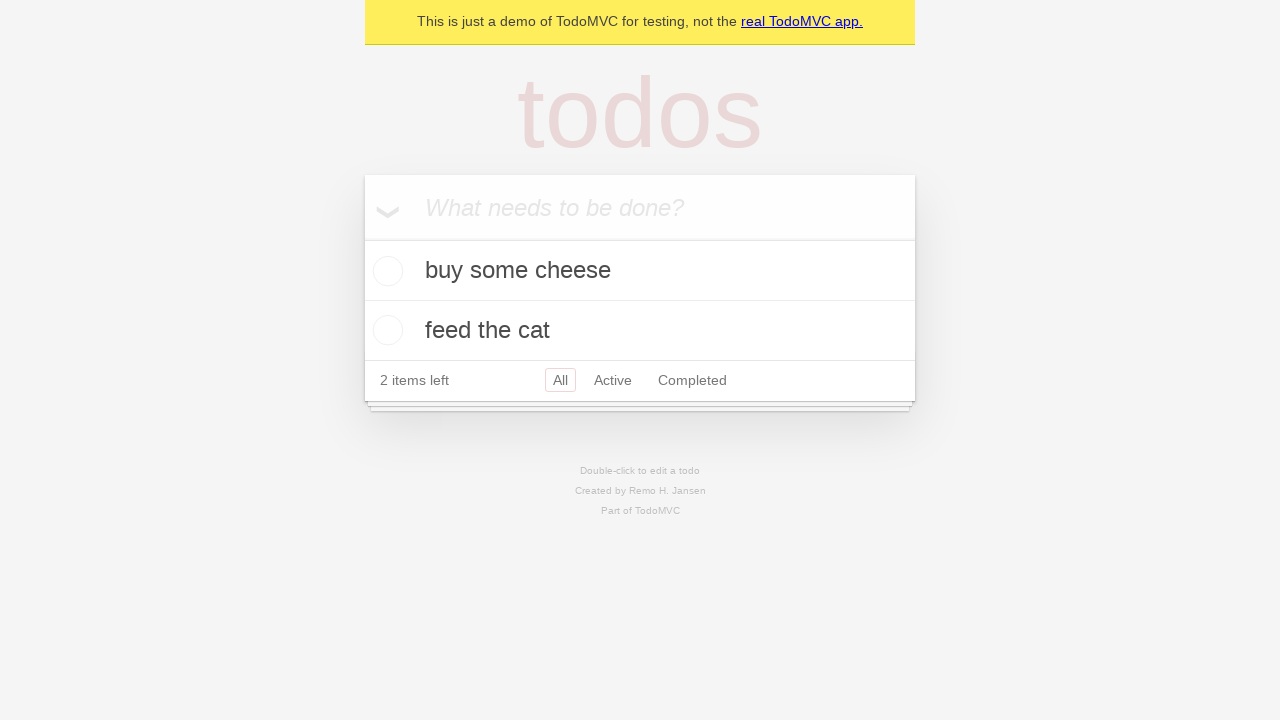

Filled todo input with 'book a doctors appointment' on internal:attr=[placeholder="What needs to be done?"i]
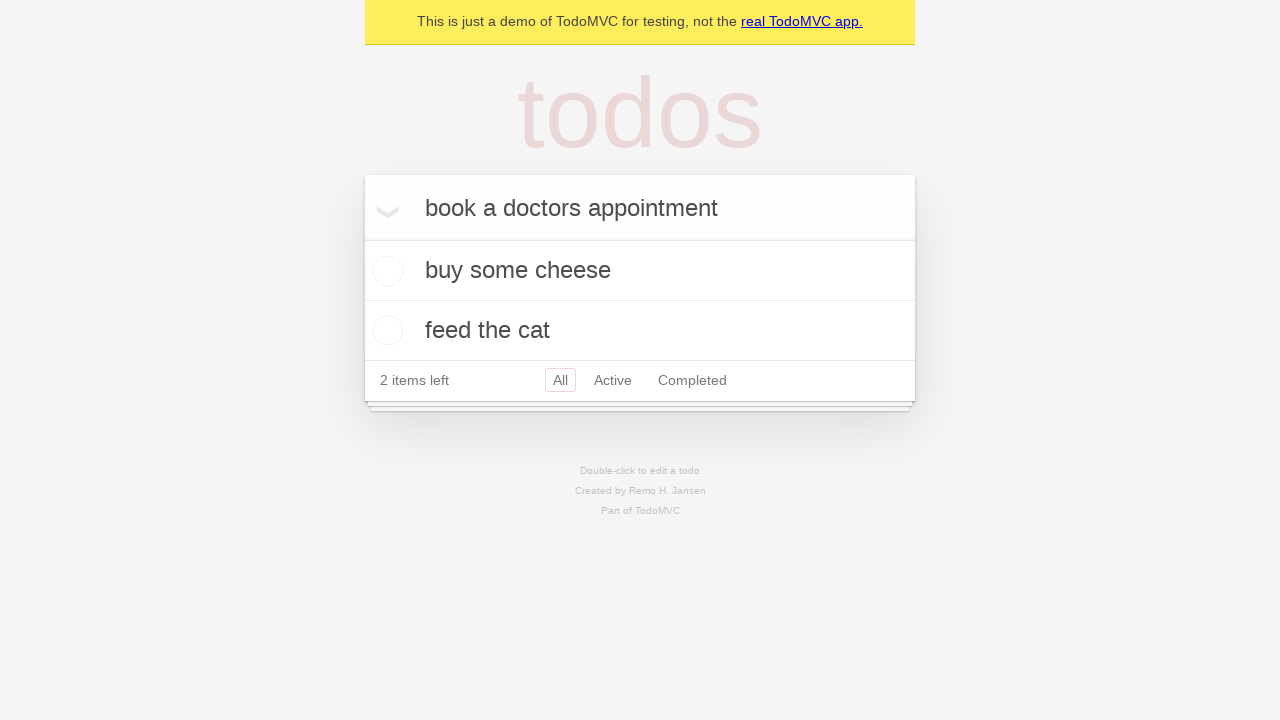

Pressed Enter to add third todo item on internal:attr=[placeholder="What needs to be done?"i]
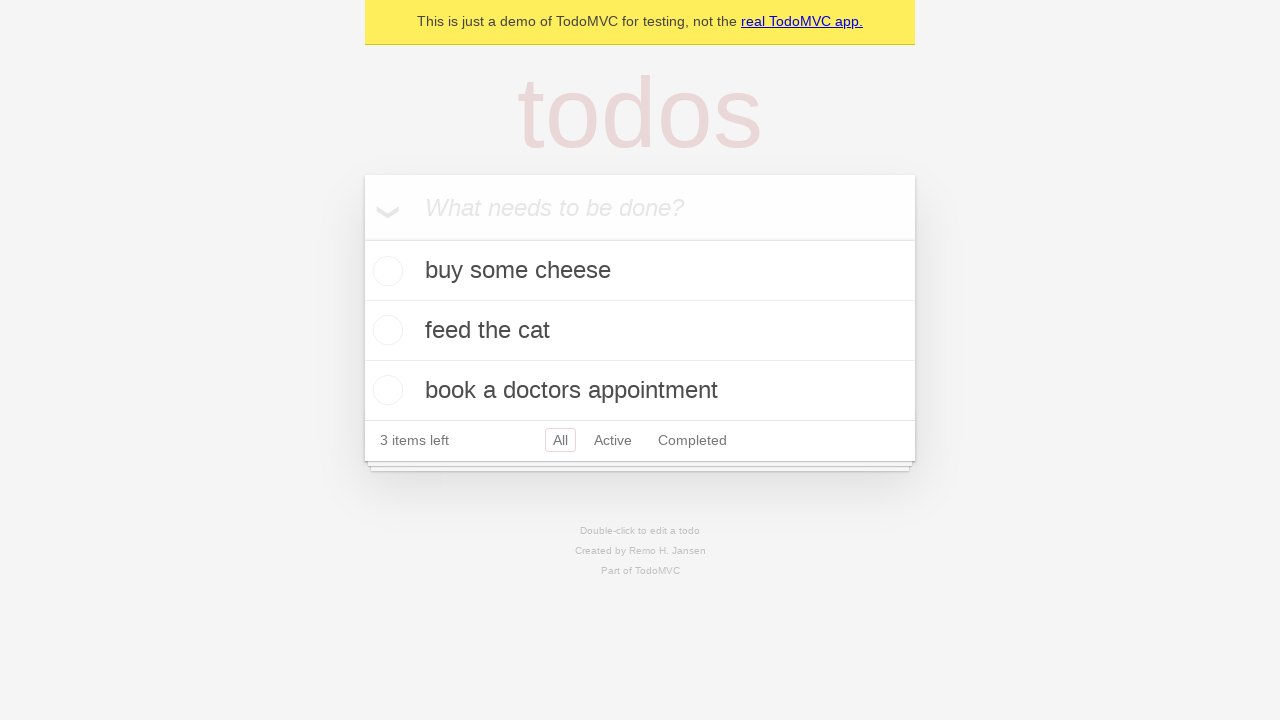

Verified that 3 items are displayed in the todo list
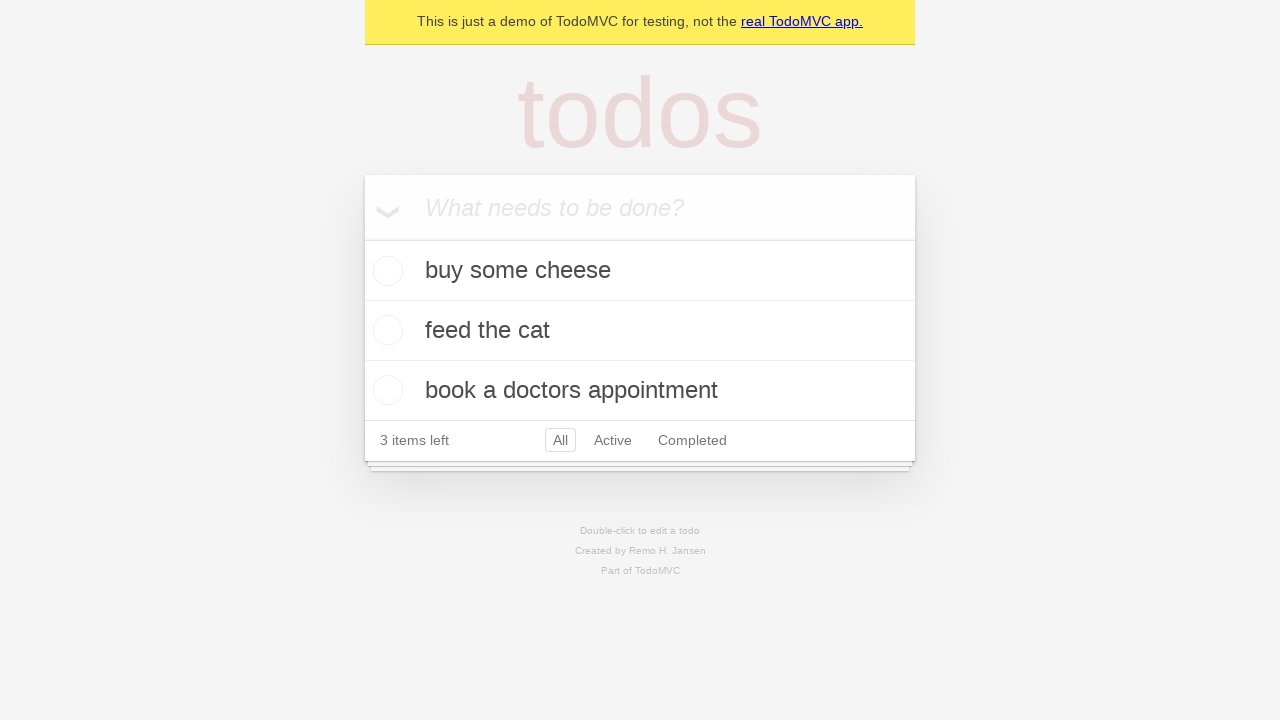

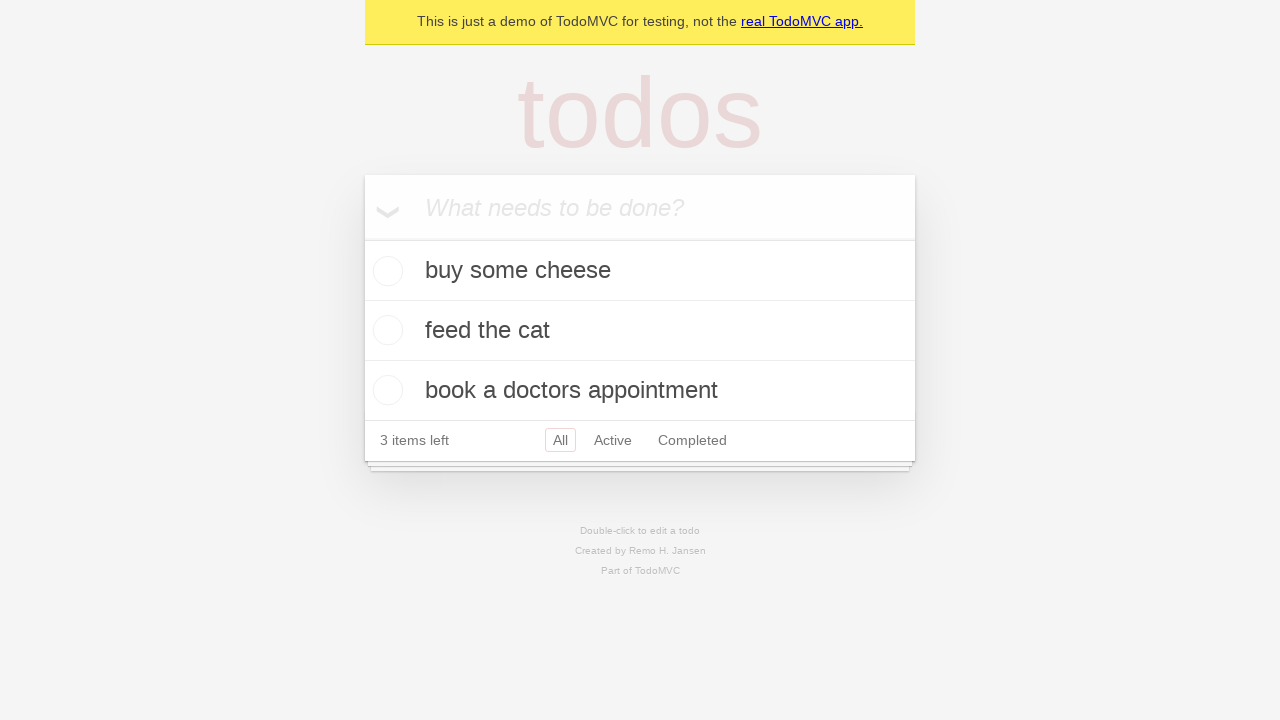